Navigates to the Advantage Online Shopping homepage and clicks on the user icon to open the login/account menu.

Starting URL: http://advantageonlineshopping.com/#/

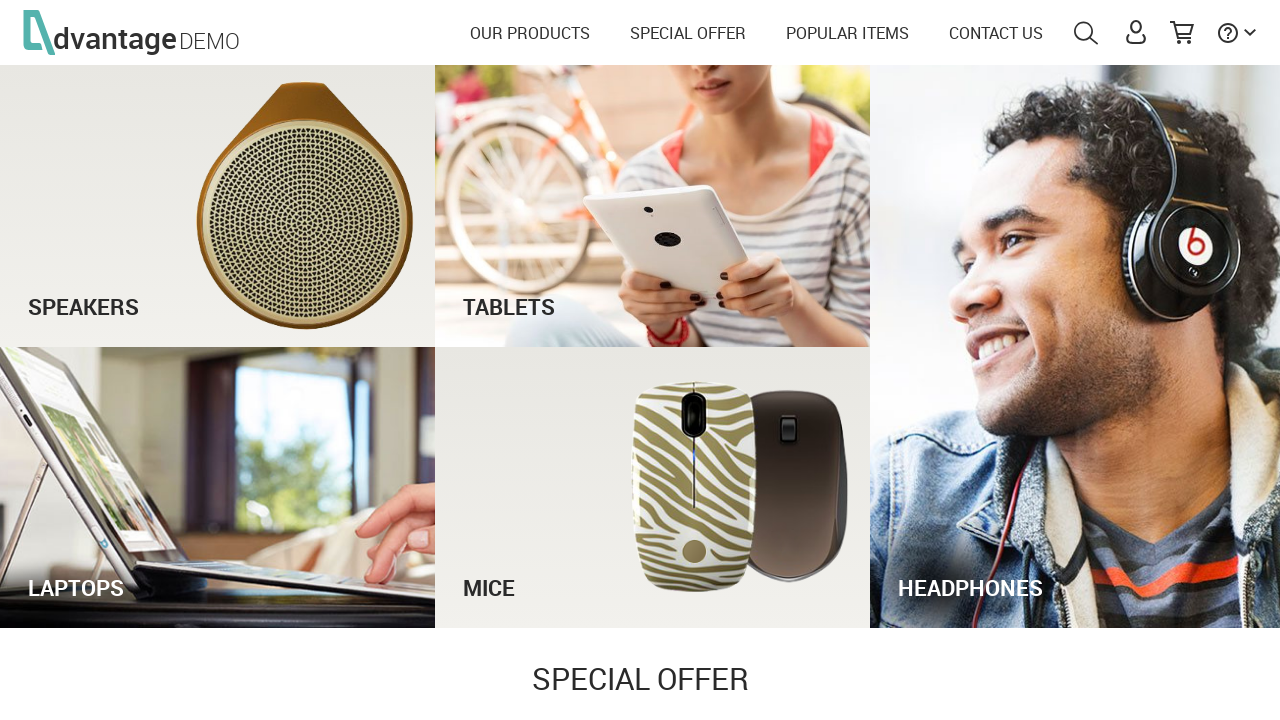

Navigated to Advantage Online Shopping homepage
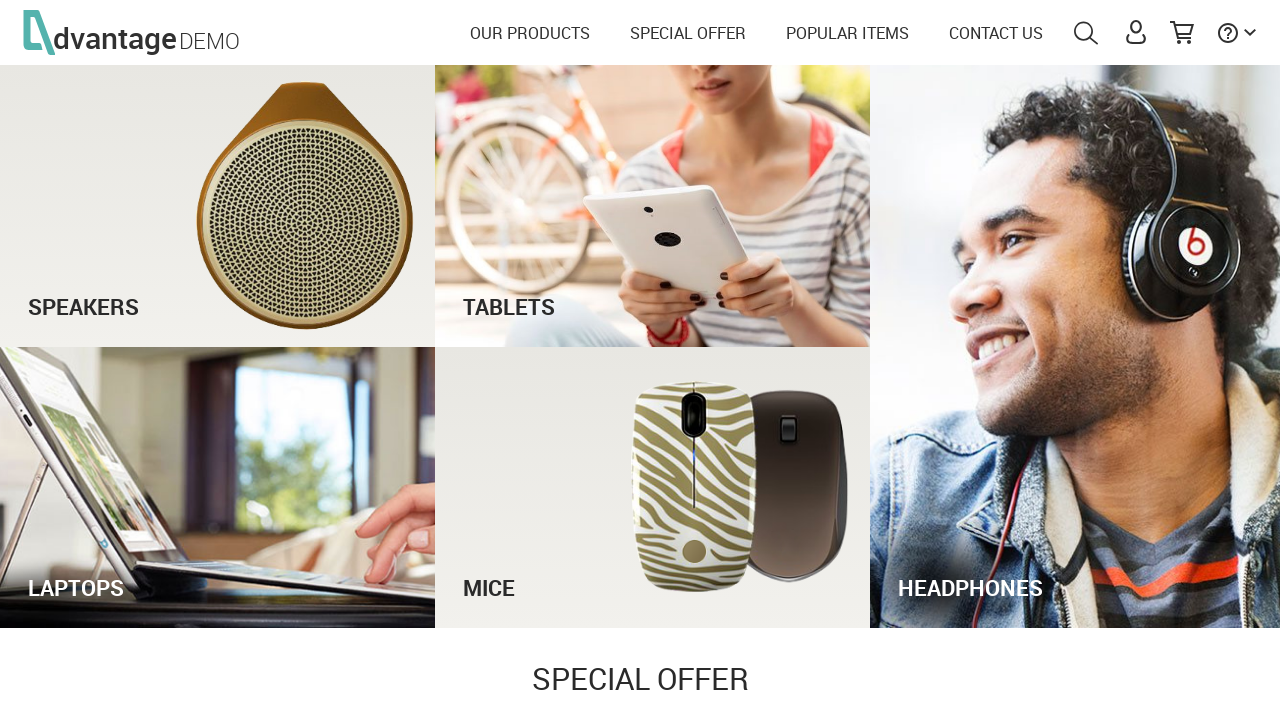

User icon became visible
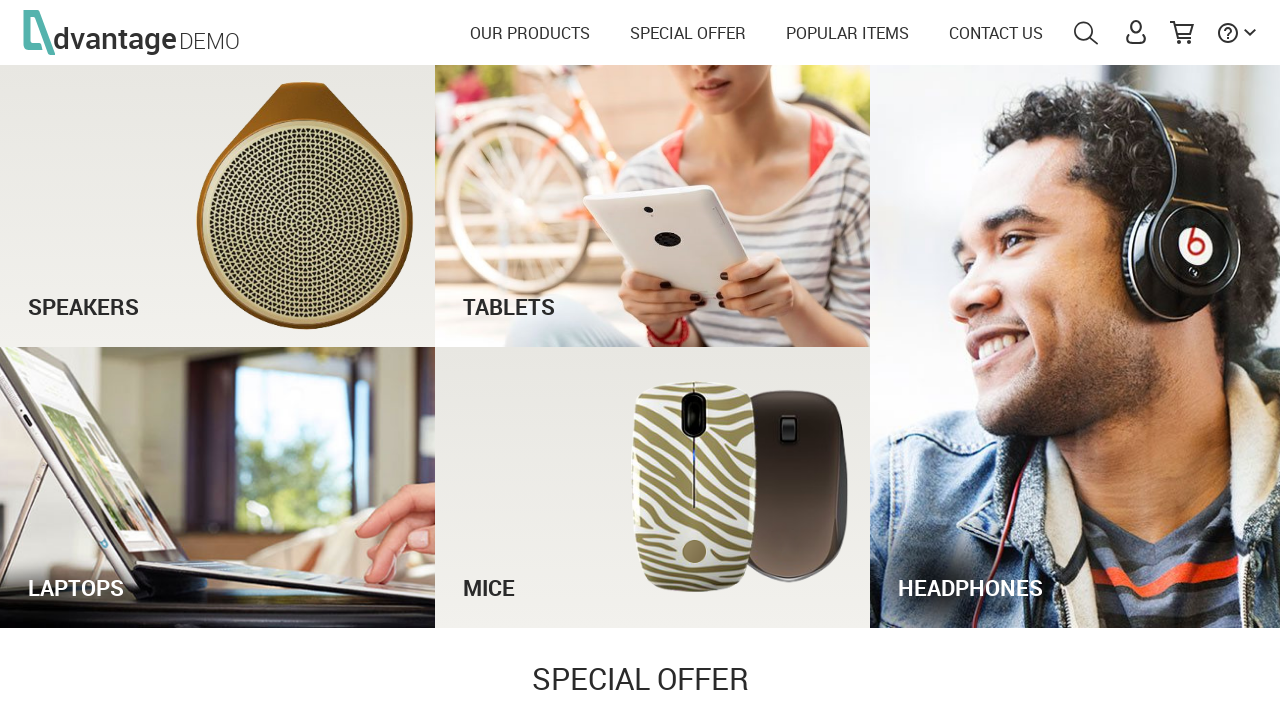

Clicked user icon to open login/account menu at (1136, 32) on #hrefUserIcon
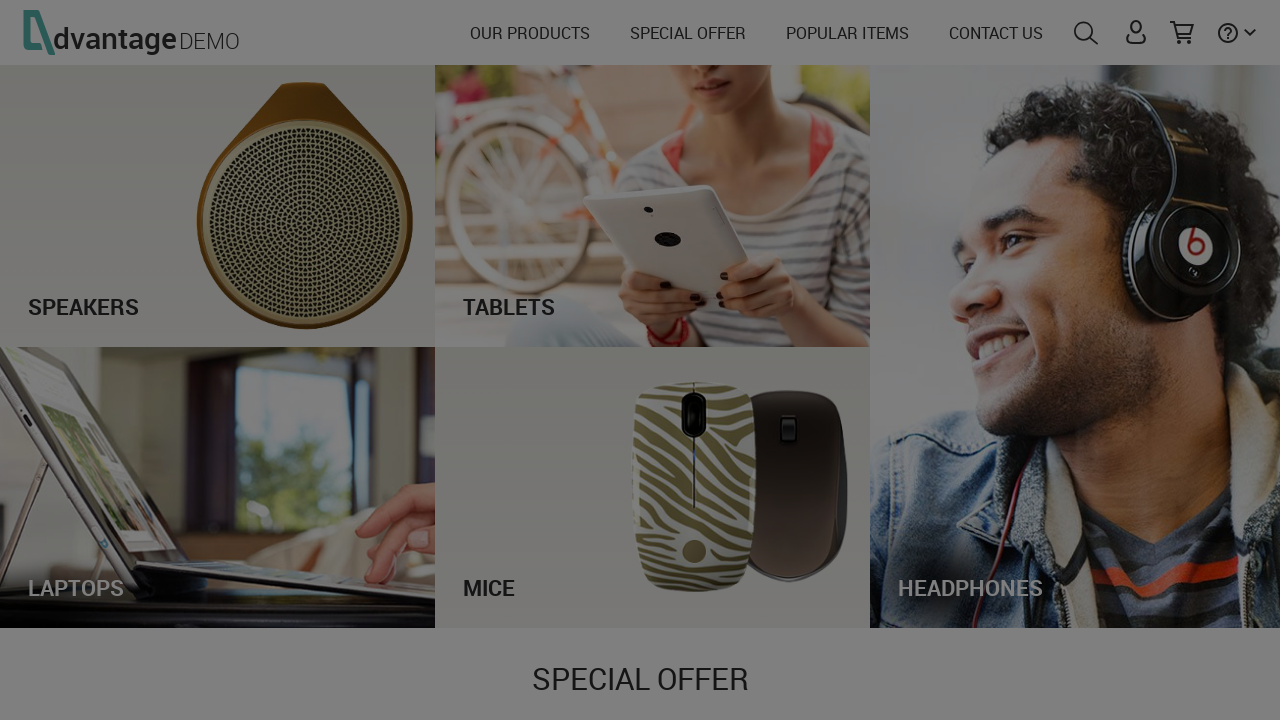

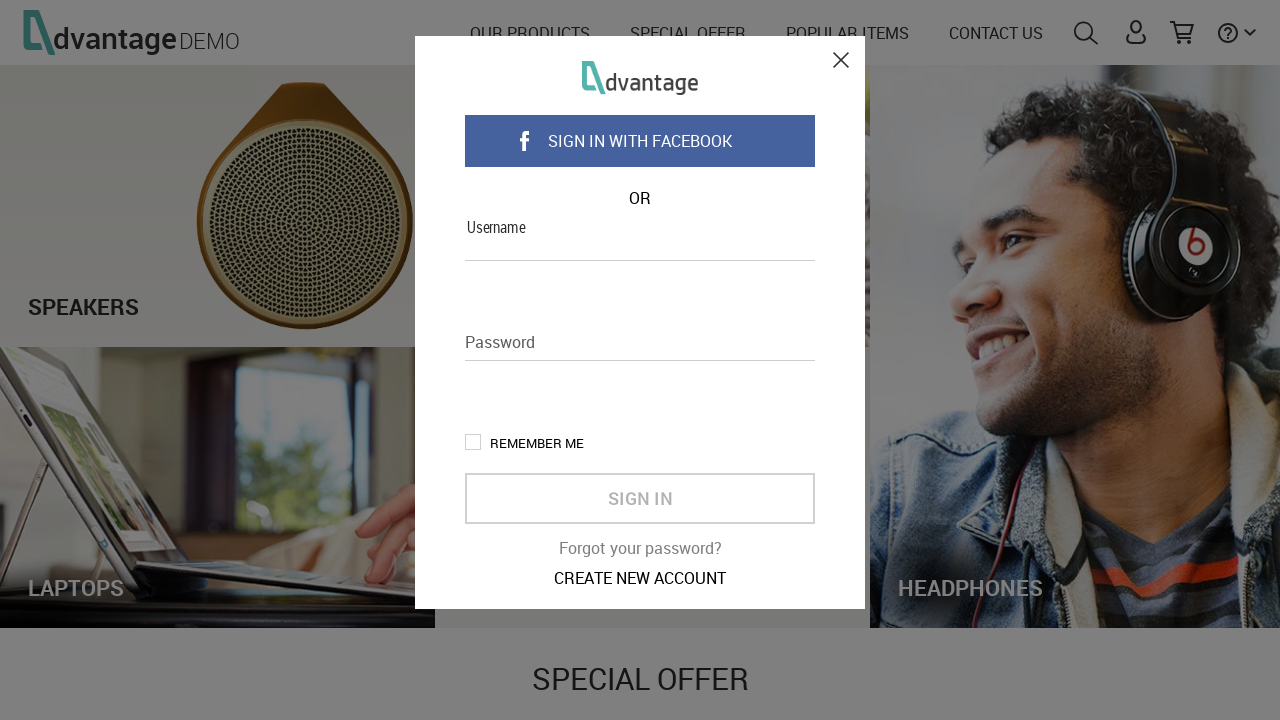